Tests confirmation alert handling by scrolling to and clicking a confirm button, then accepting the confirmation dialog

Starting URL: https://www.selenium.dev/documentation/webdriver/interactions/alerts/

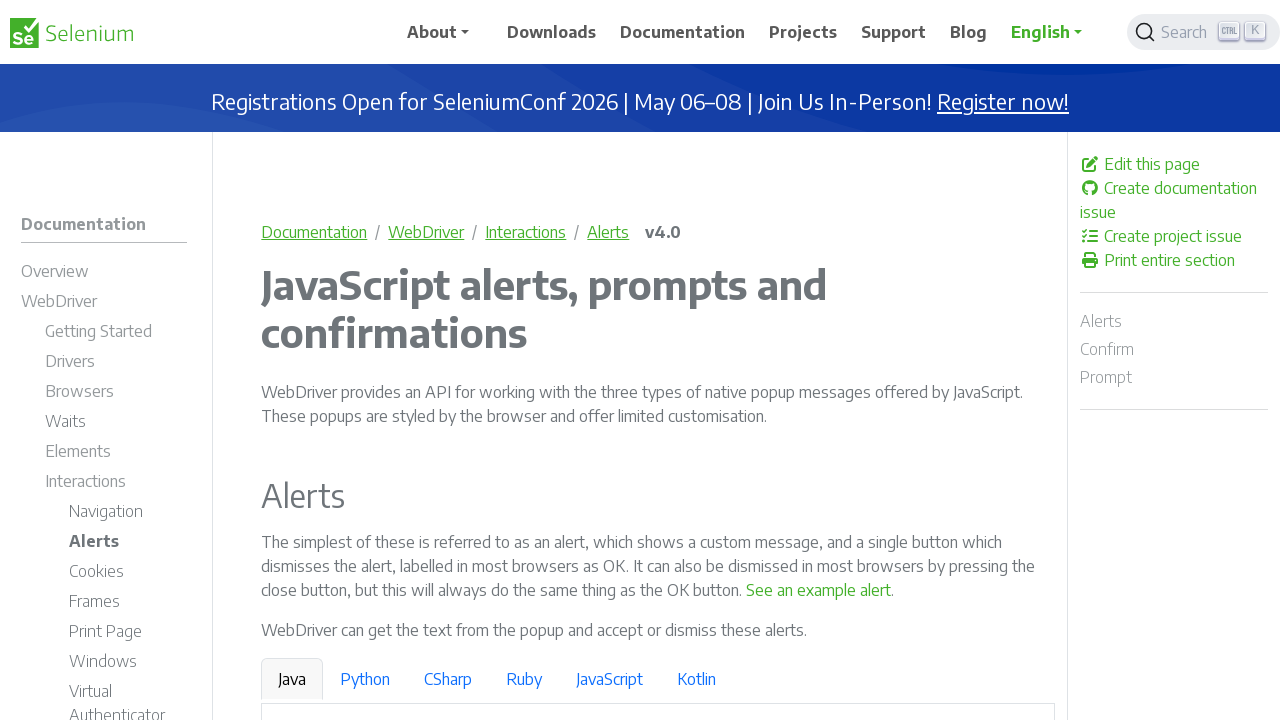

Scrolled down 25% of the page height
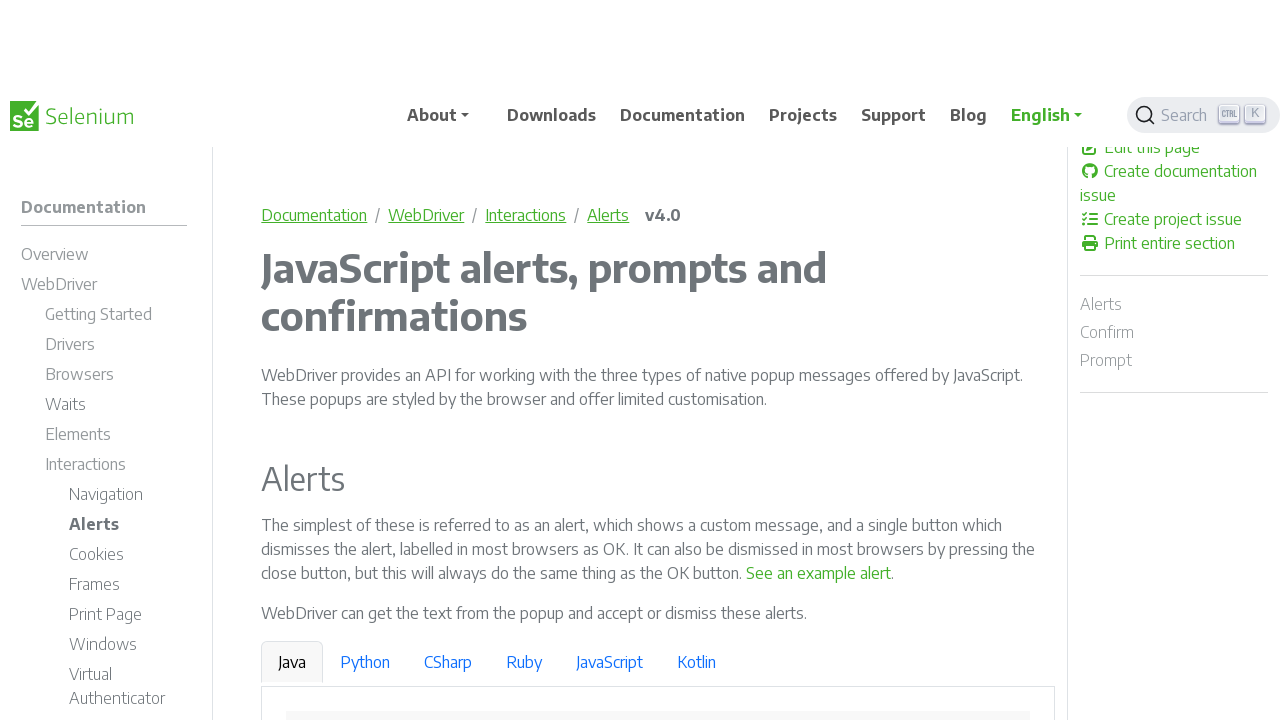

Clicked the confirmation button at (916, 300) on //a[@onclick='window.confirm("Are you sure?")']
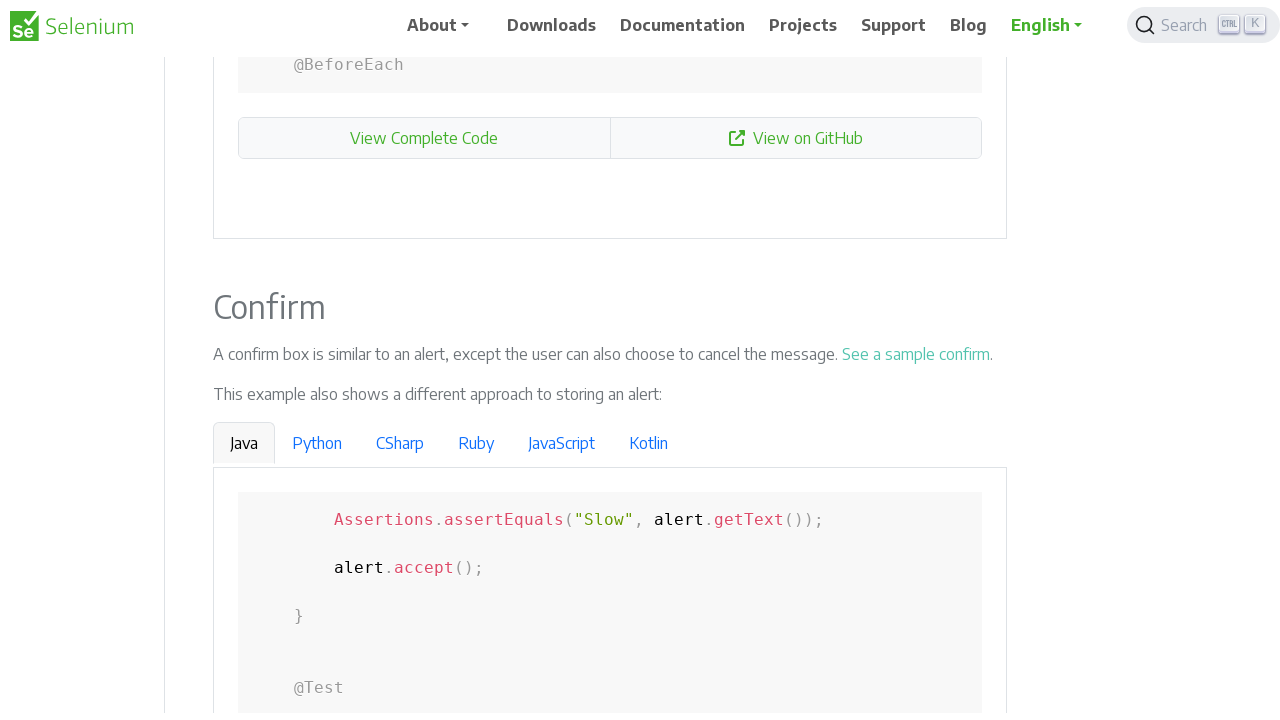

Set up dialog handler to accept confirmation alerts
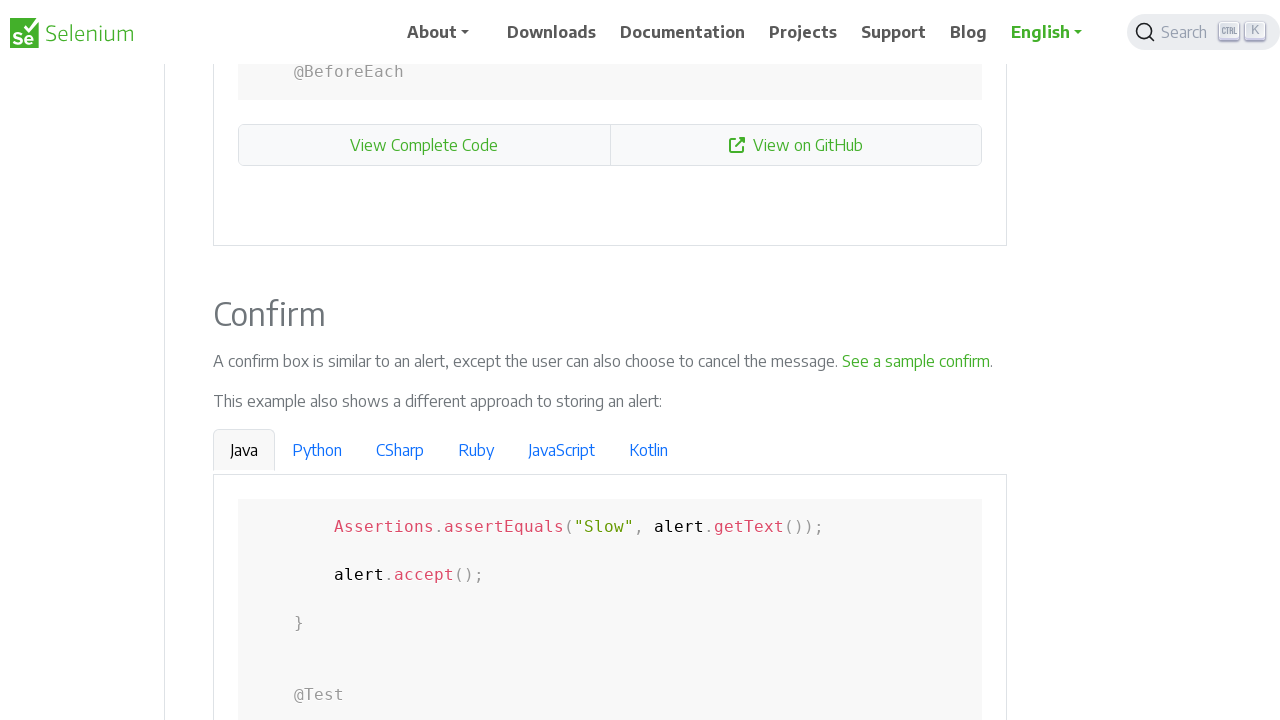

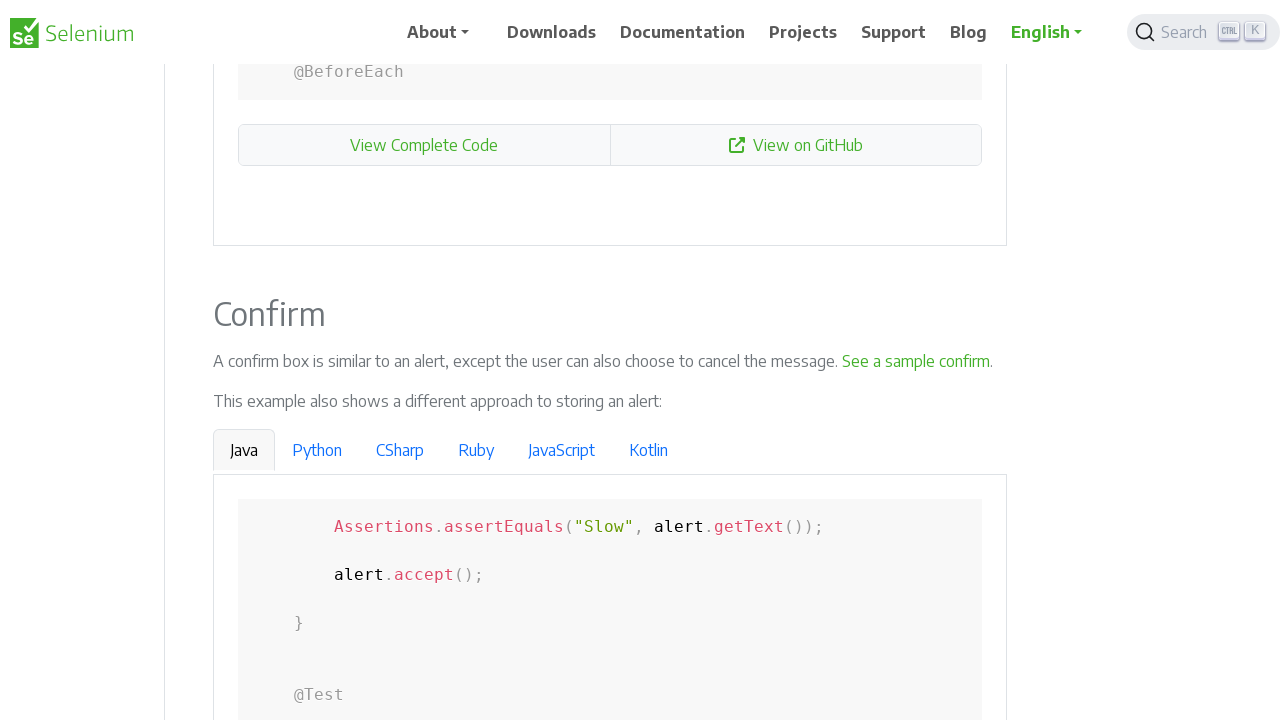